Tests calendar date picker functionality by clicking on the second date picker input and selecting a specific date (25th) from the calendar popup.

Starting URL: https://www.hyrtutorials.com/p/calendar-practice.html

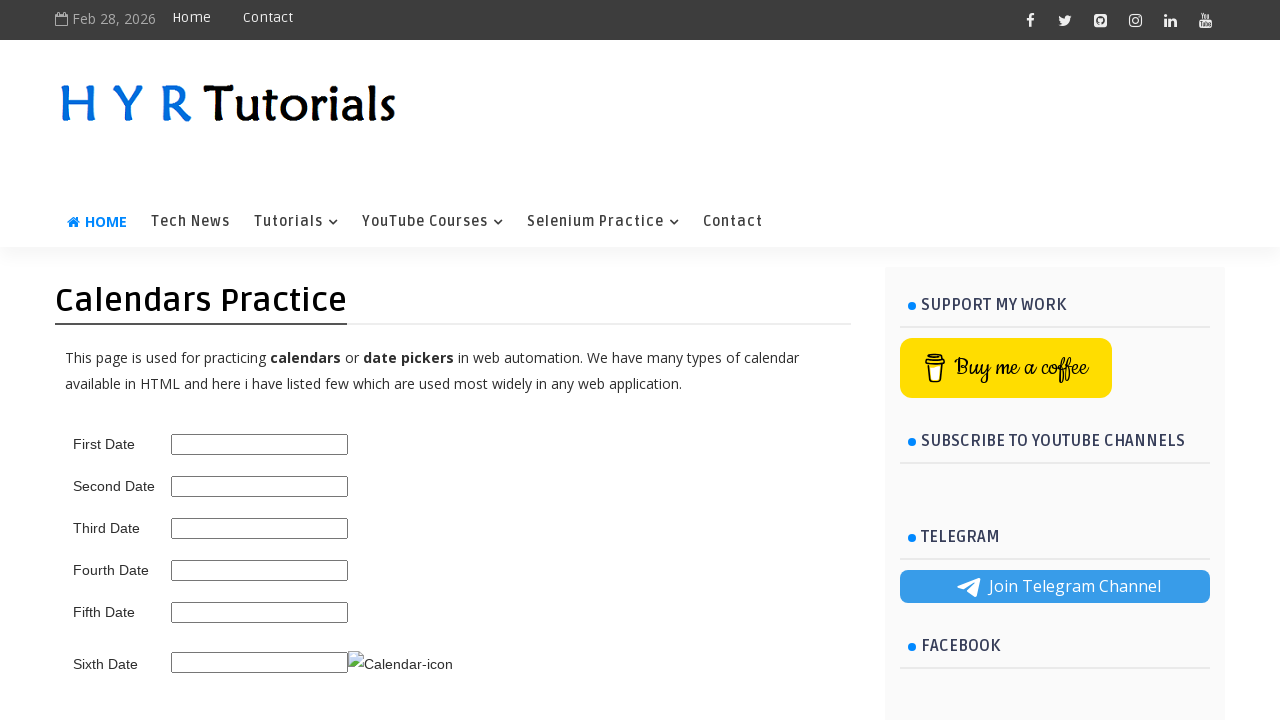

Clicked on the second date picker input to open the calendar at (260, 486) on input#second_date_picker
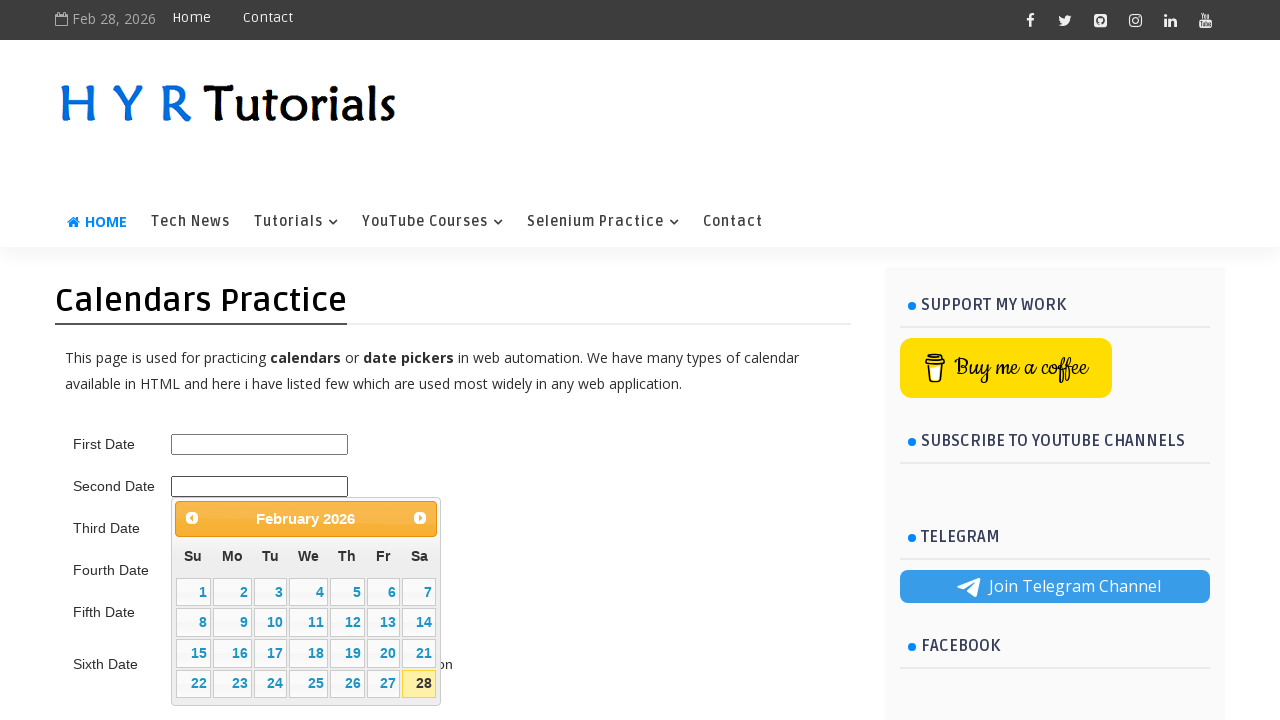

Selected date 25 from the calendar popup at (309, 684) on xpath=//table[@class='ui-datepicker-calendar']//td[not(contains(@class,'ui-datep
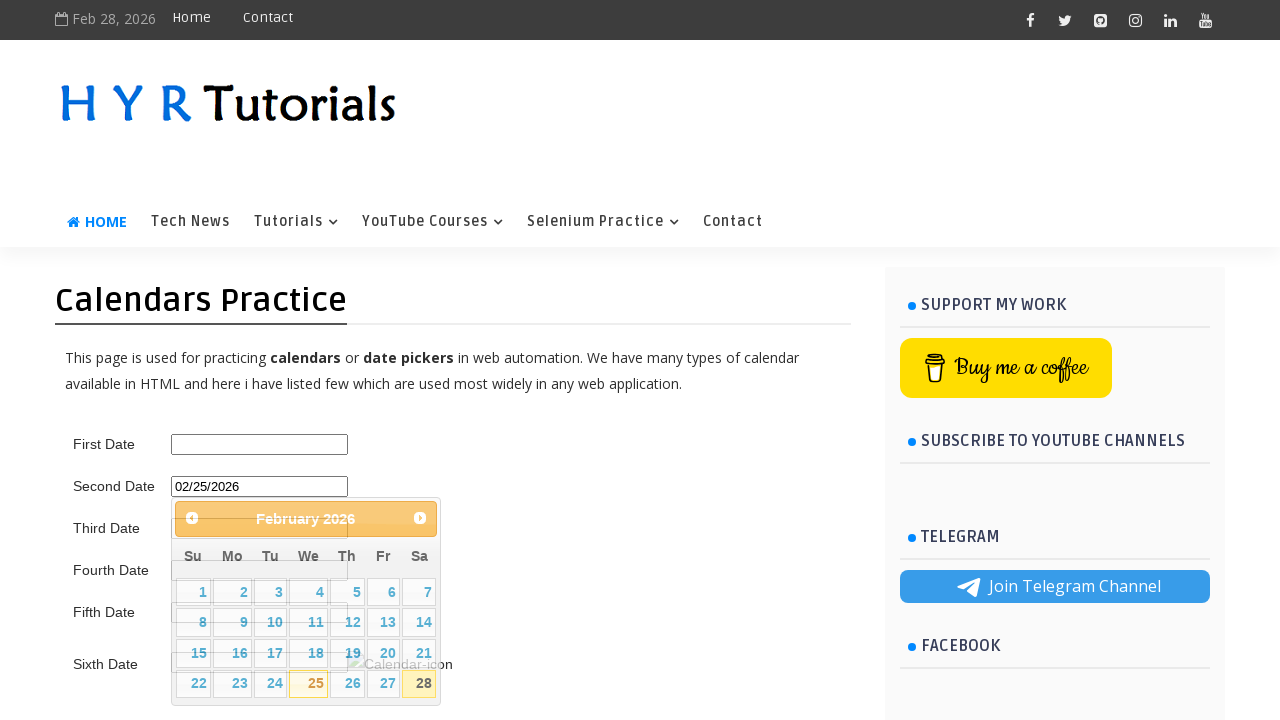

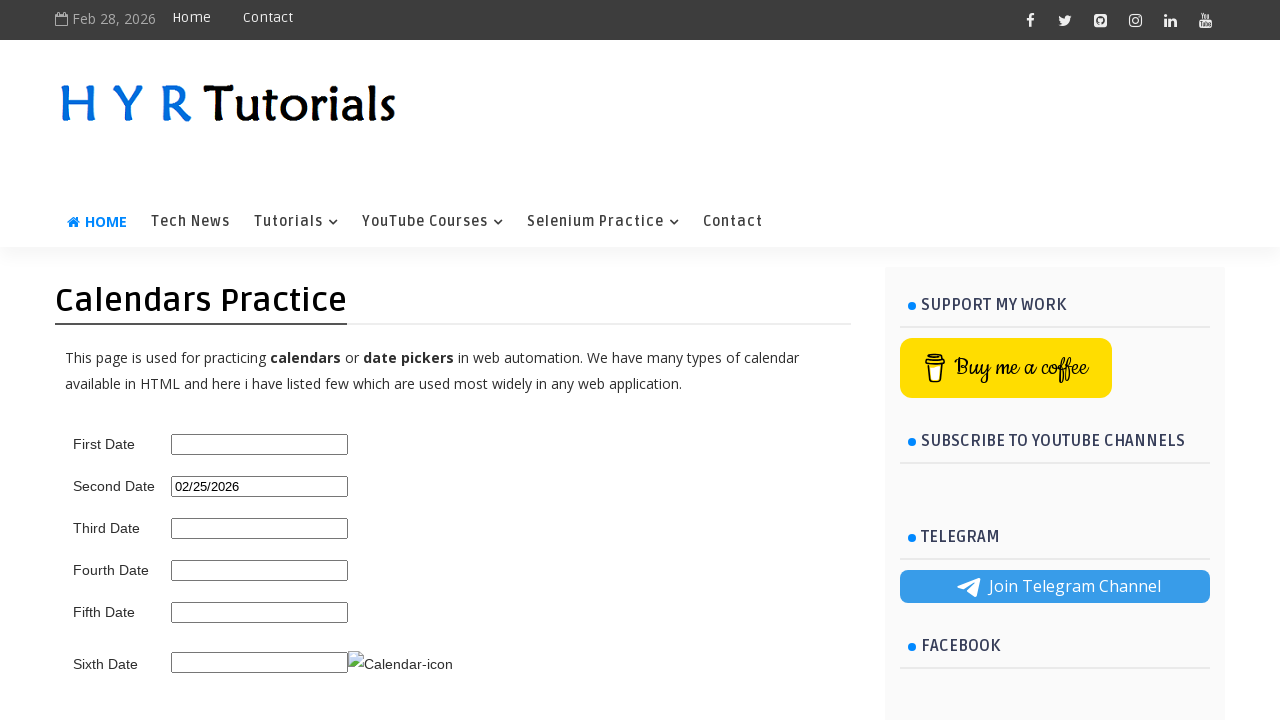